Tests gene search and download functionality for TREM2 gene in green monkey organism in tab format

Starting URL: https://orcs.thebiogrid.org/

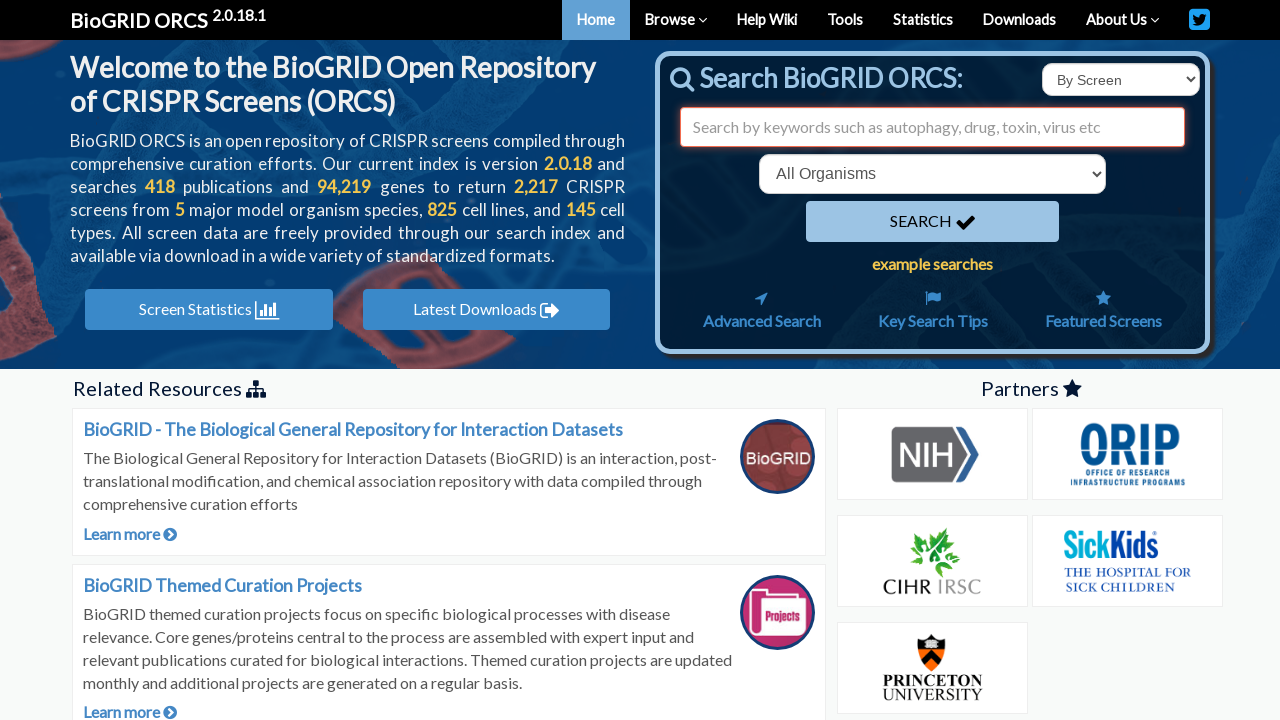

Clicked search type dropdown at (1121, 80) on select#searchType
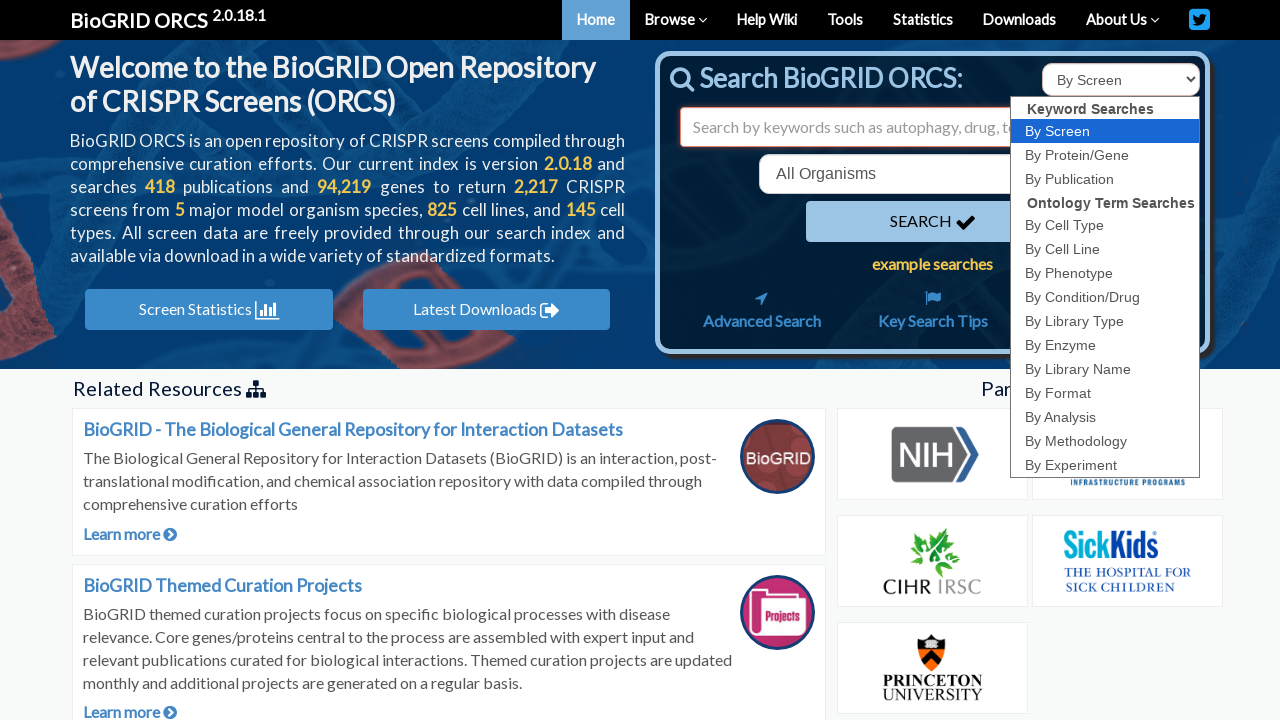

Selected 'id' from search type dropdown on select#searchType
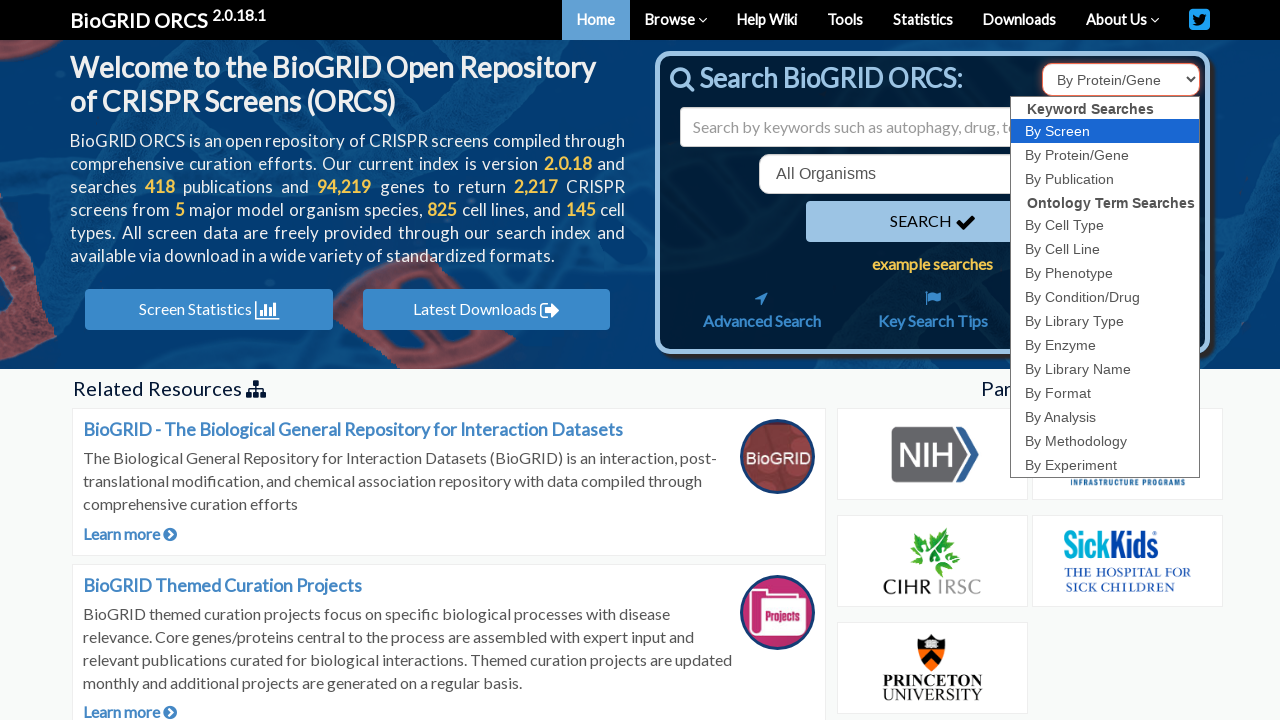

Filled search field with 'TREM2' gene name on input#search
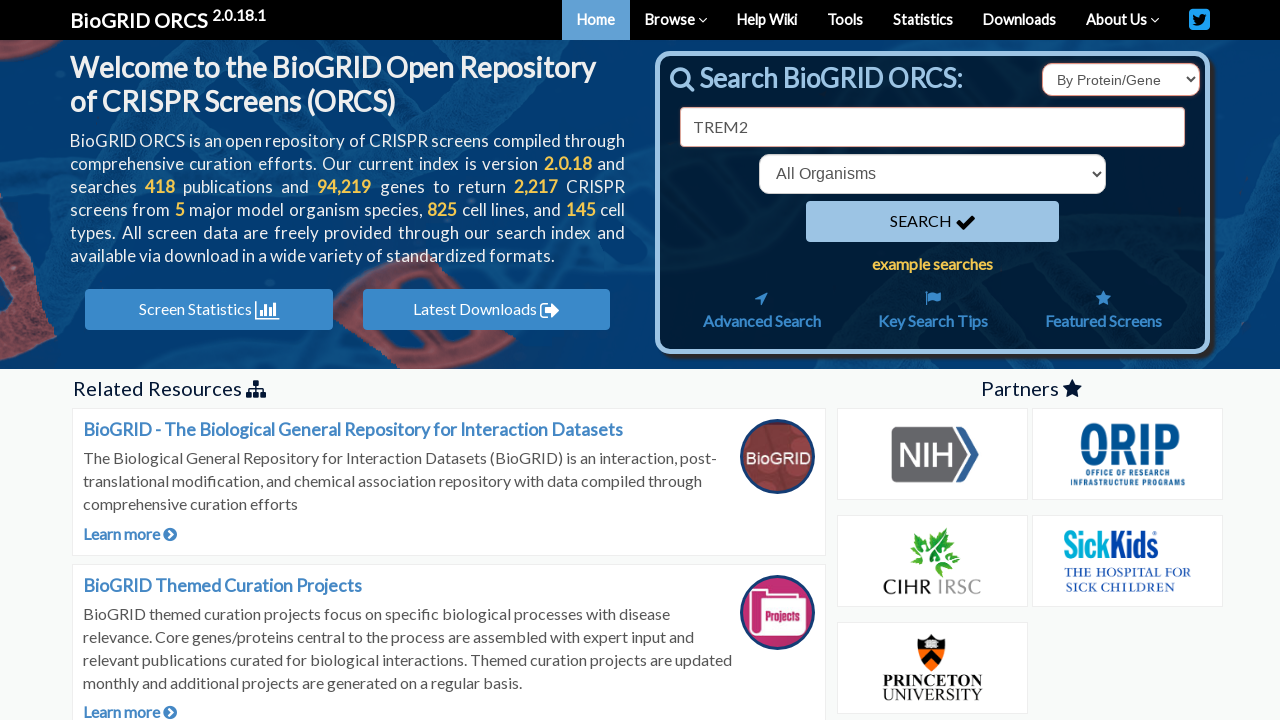

Clicked organism dropdown at (932, 174) on select[name='organism']
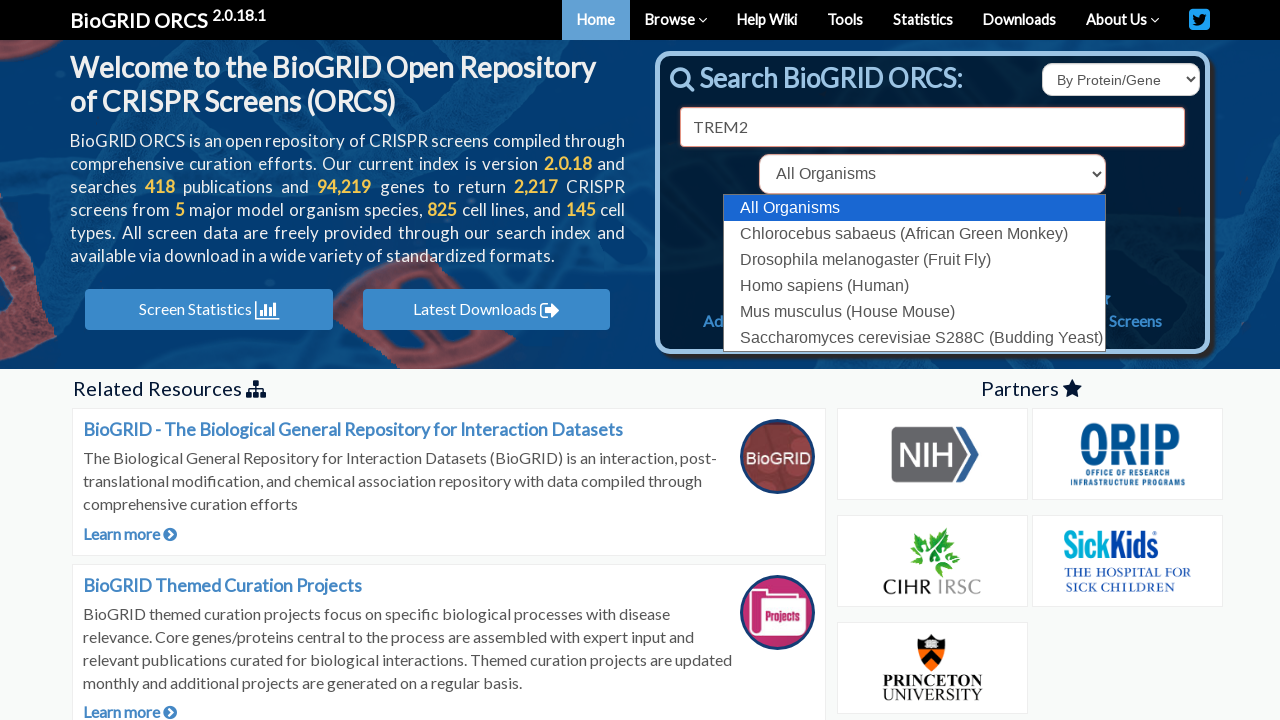

Selected green monkey organism (60711) on select[name='organism']
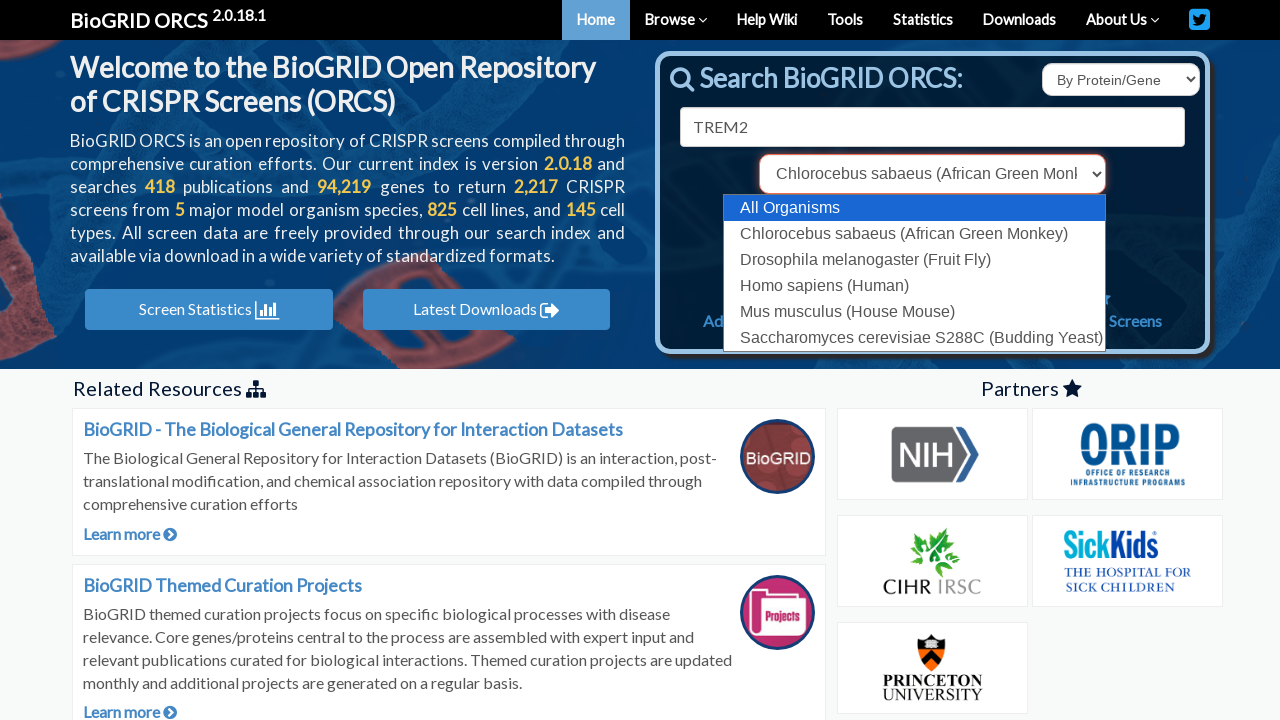

Clicked search button to search for TREM2 in green monkey at (932, 222) on button[type='submit']
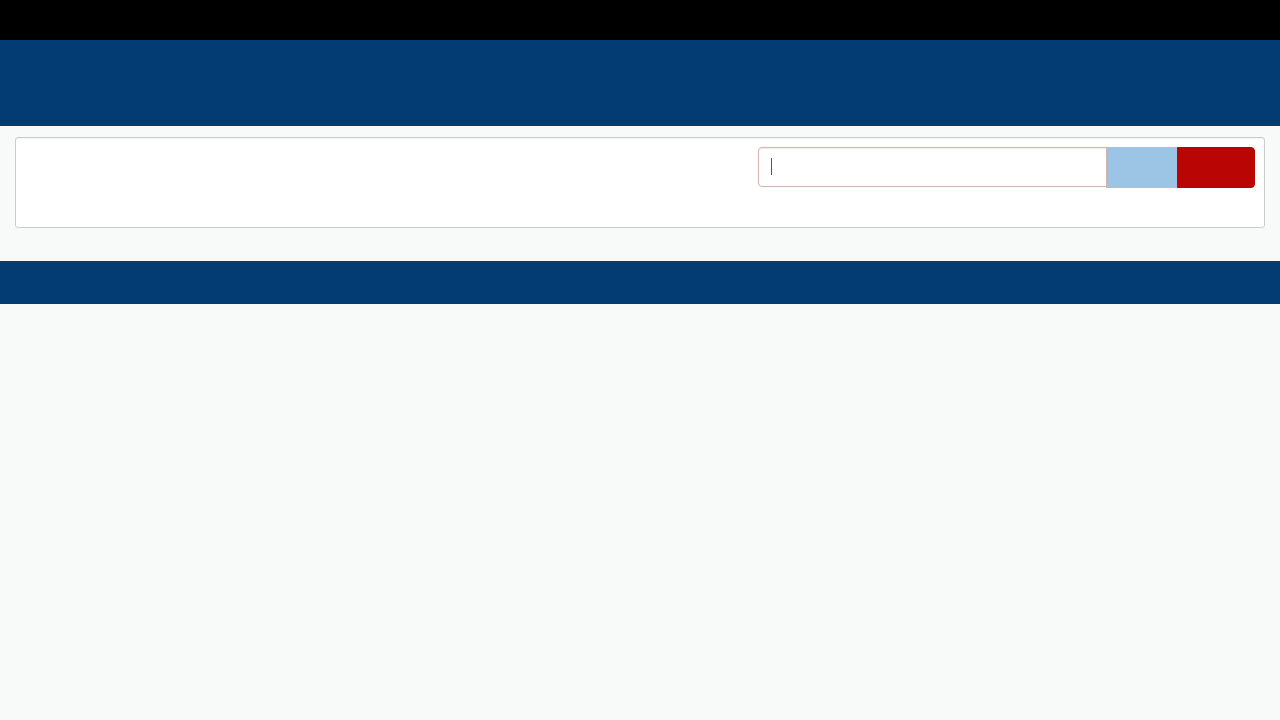

Search results loaded with TREM2 gene link
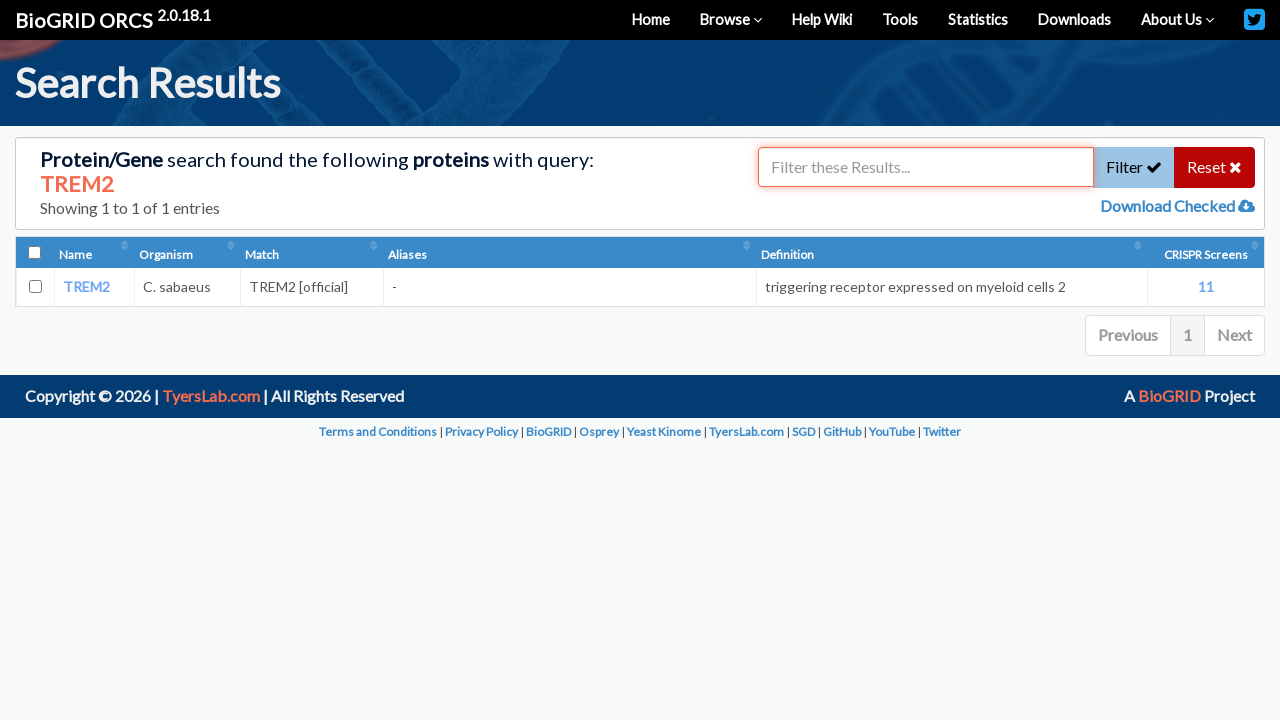

Checked the TREM2 monkey gene checkbox at (35, 287) on input[value='103221524']
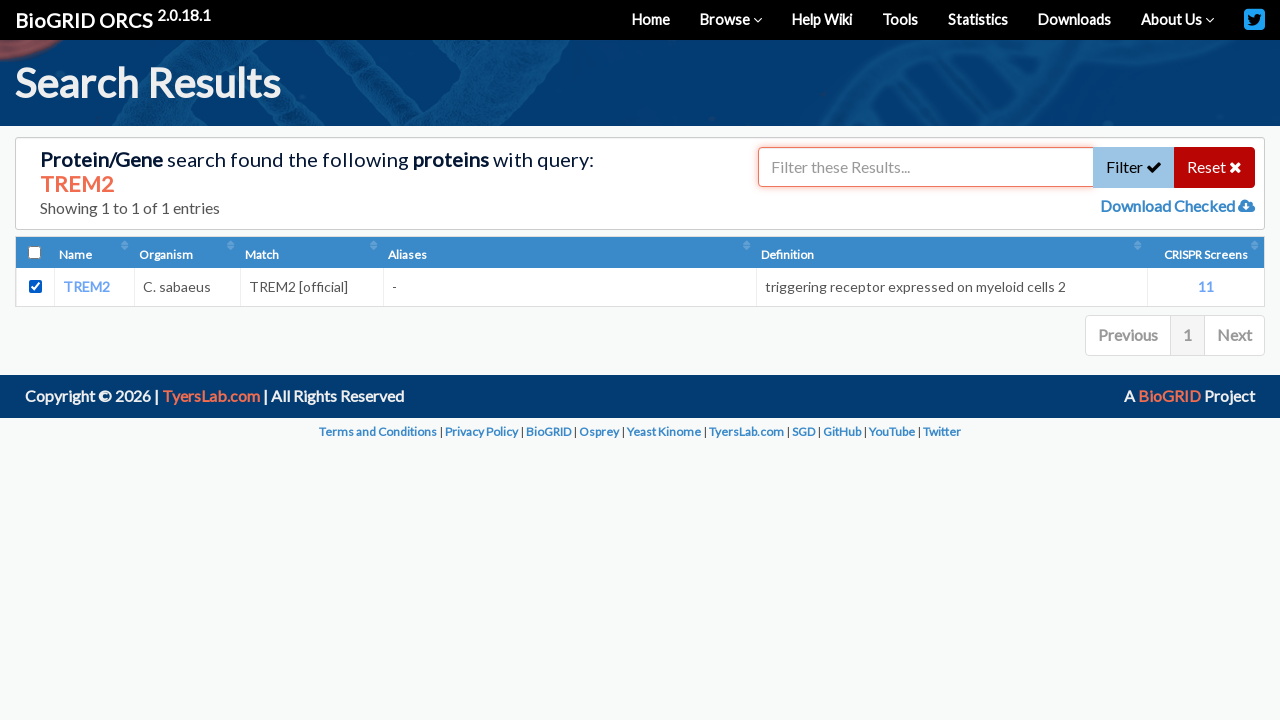

Clicked 'download checked' button at (1169, 206) on a#downloadChecked
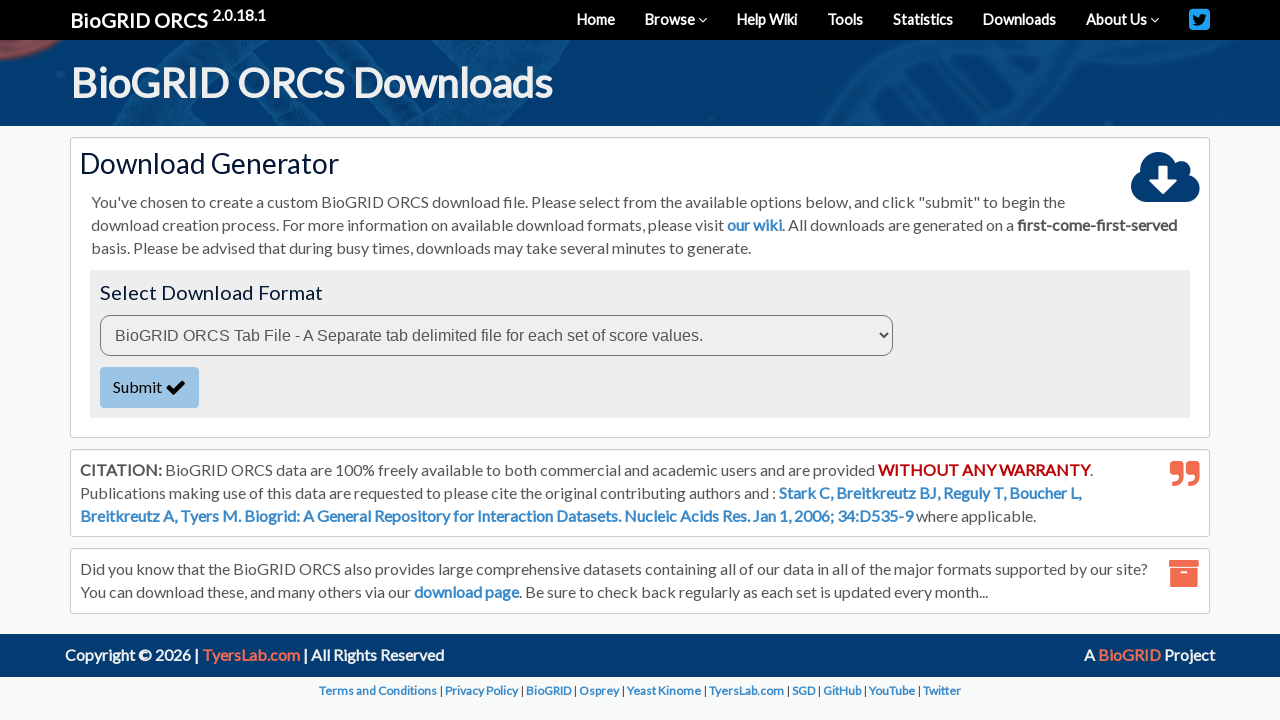

Download modal appeared with format selector
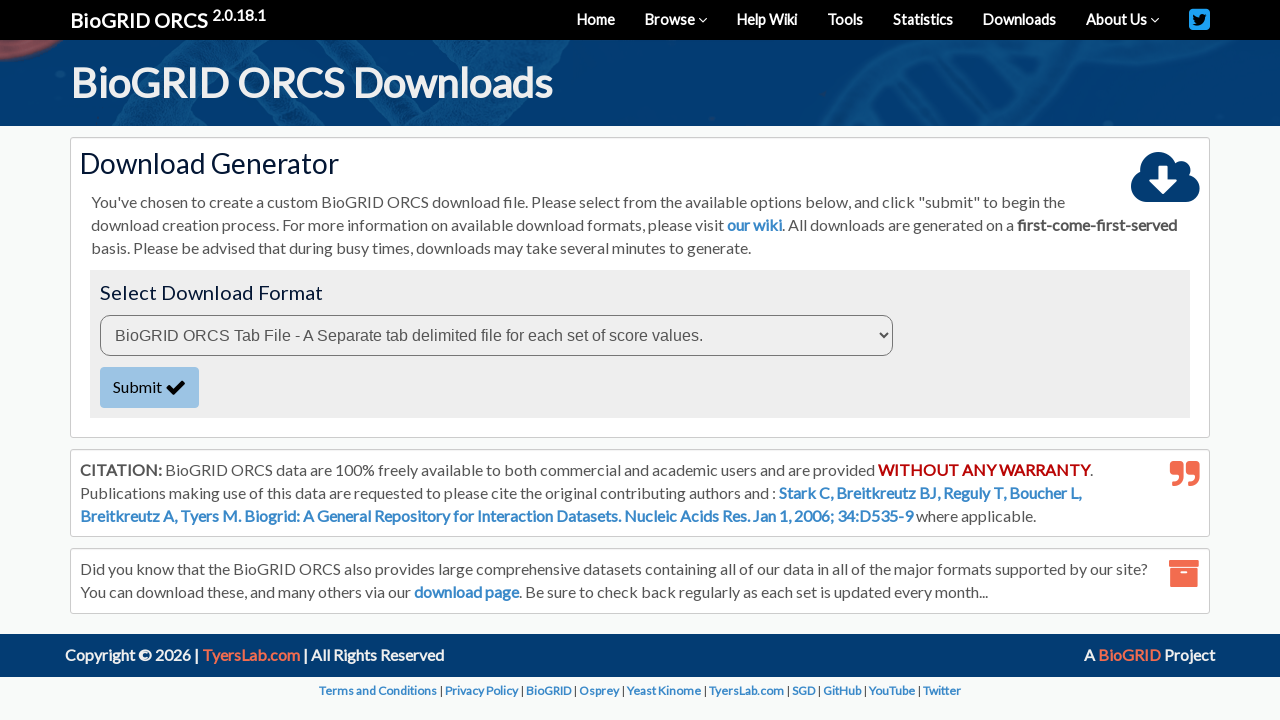

Clicked download format dropdown at (496, 335) on select#downloadFormat
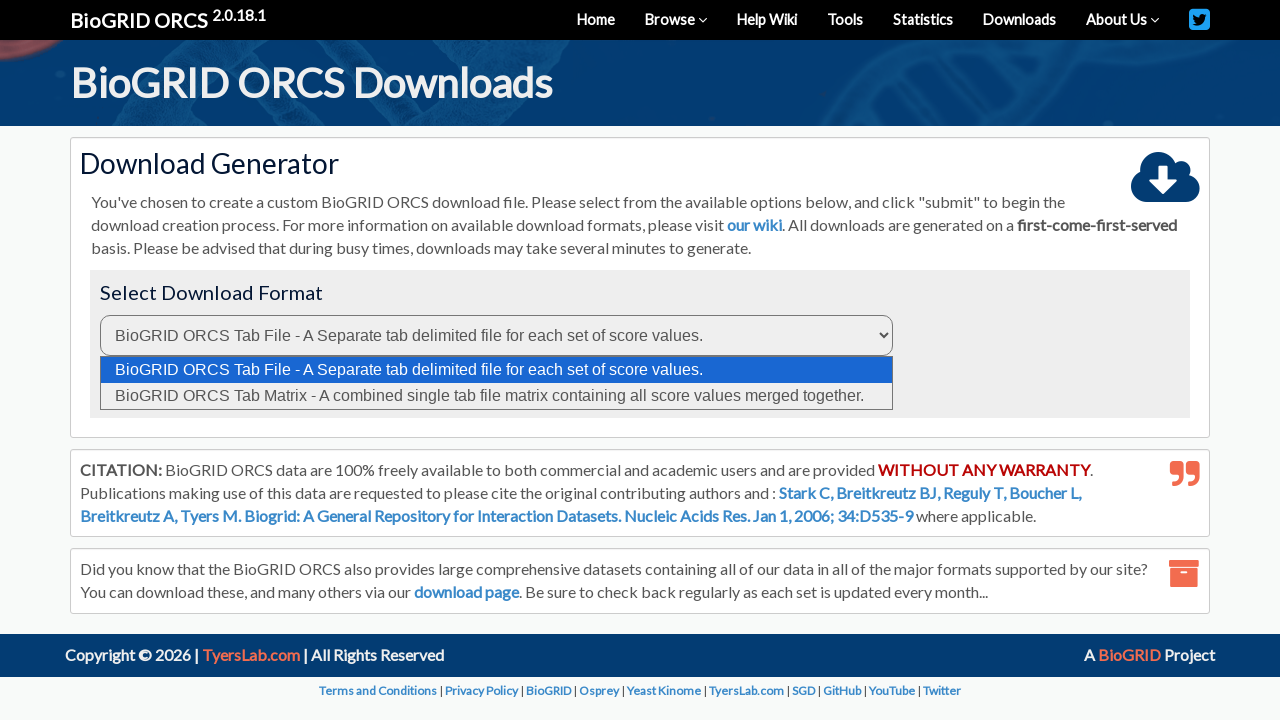

Clicked submit button to process download at (150, 387) on button#submitDownloadBtn
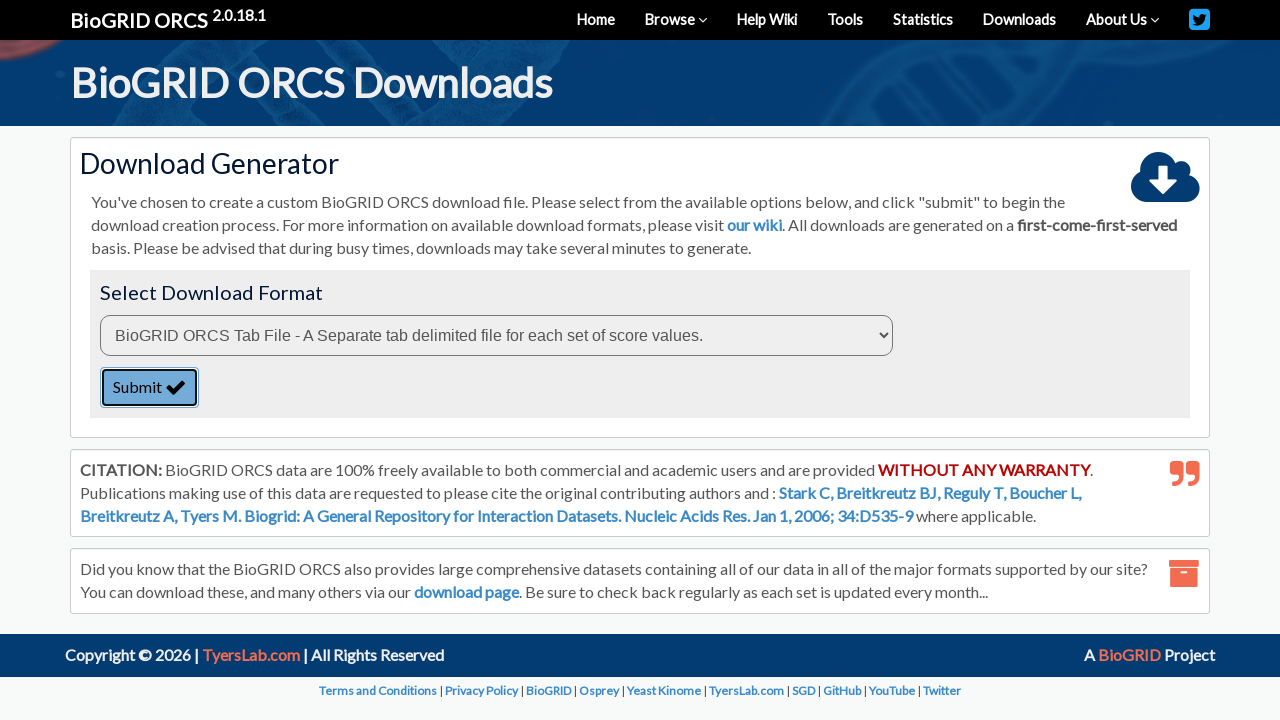

Download file button appeared ready for download
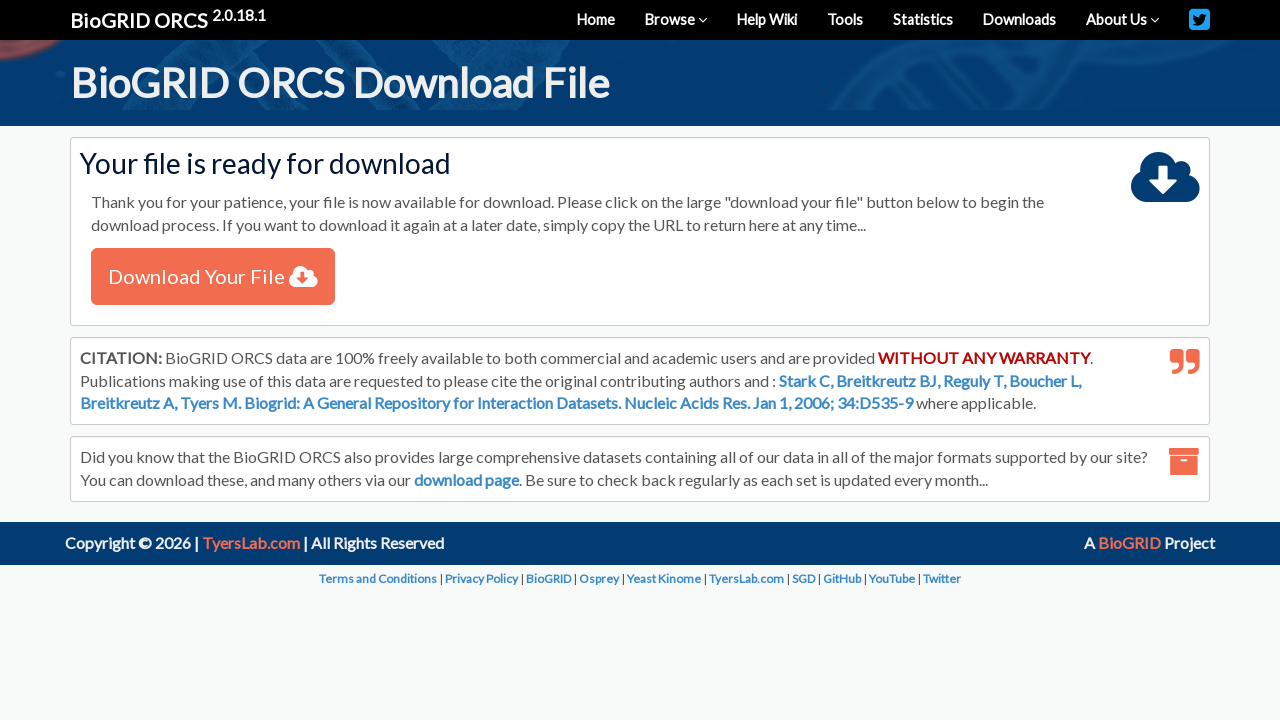

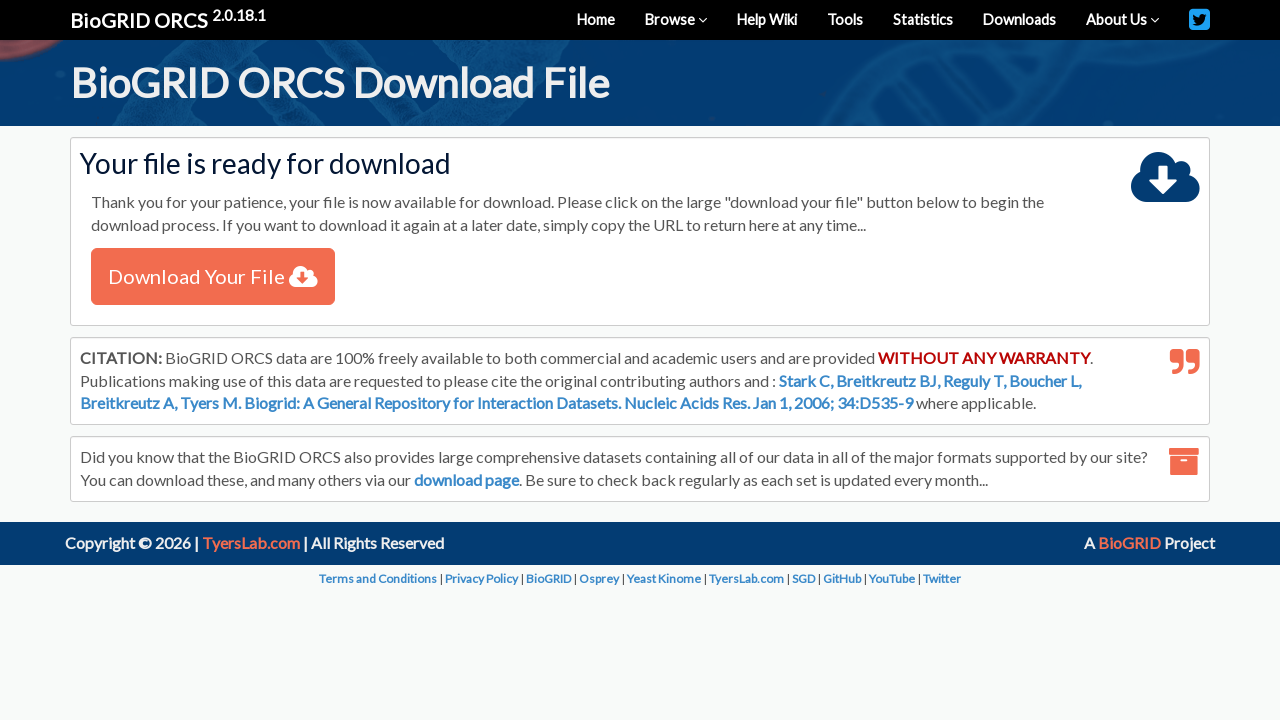